Tests a practice form by filling in personal details including name, email, password, gender selection, date of birth, and submitting the form to verify success message appears.

Starting URL: https://rahulshettyacademy.com/angularpractice/

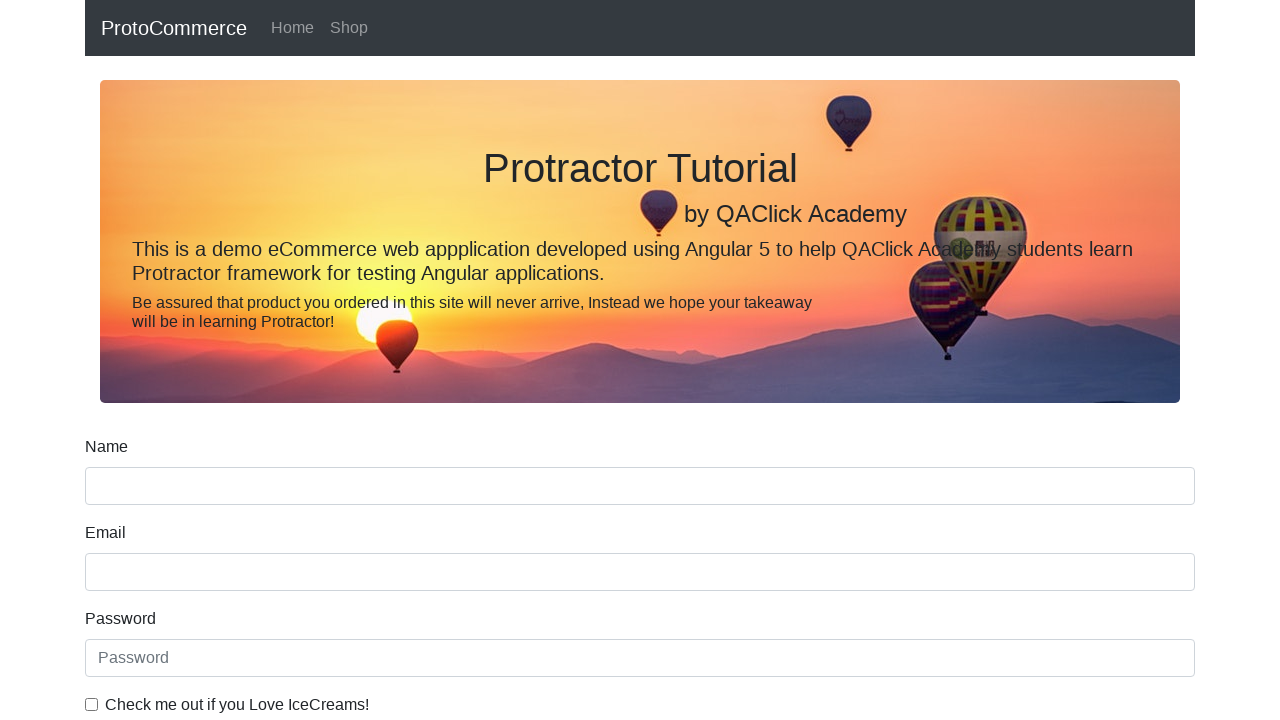

Filled name field with 'Marcus' on input[name='name']
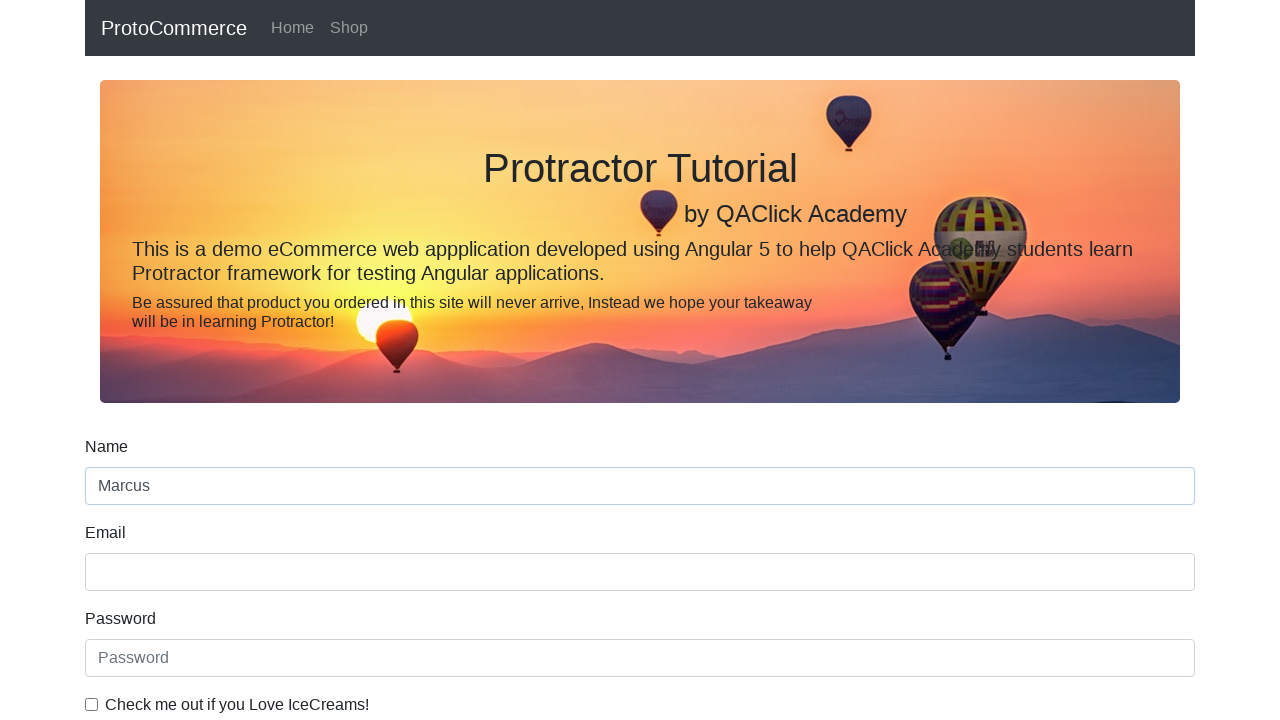

Filled email field with 'marcus.chen@example.com' on input[name='email']
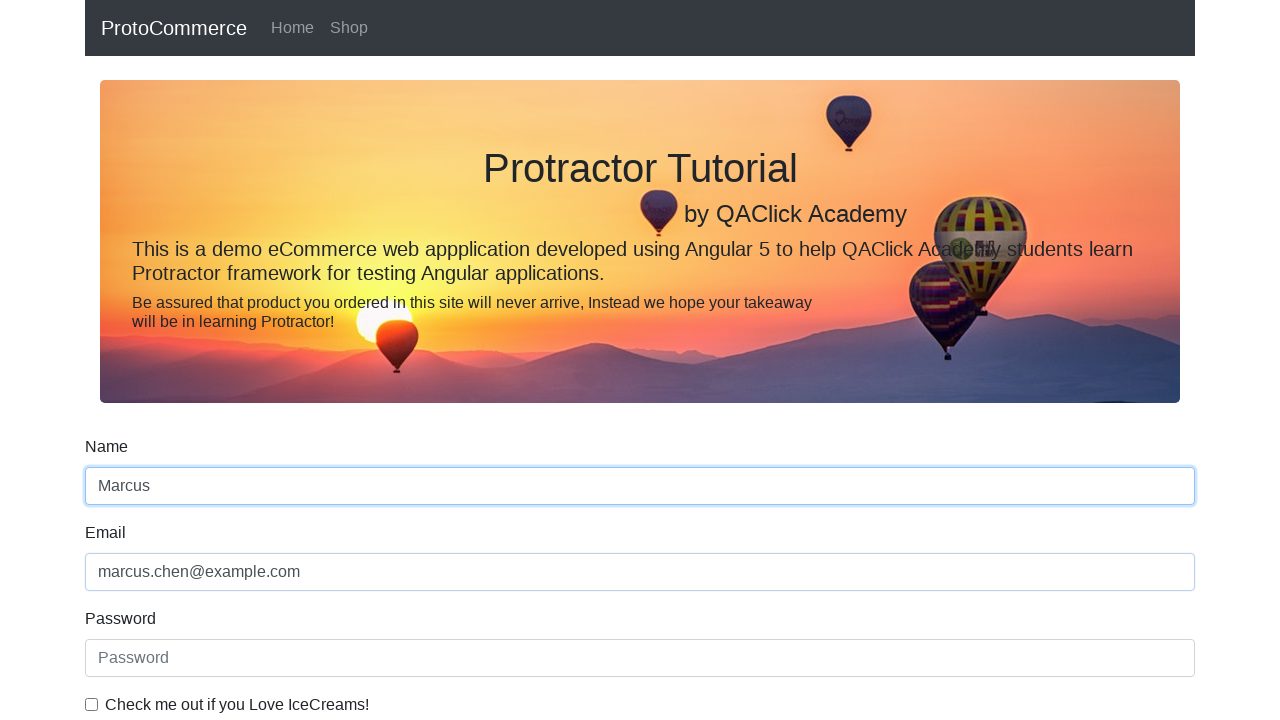

Filled password field with secure password on #exampleInputPassword1
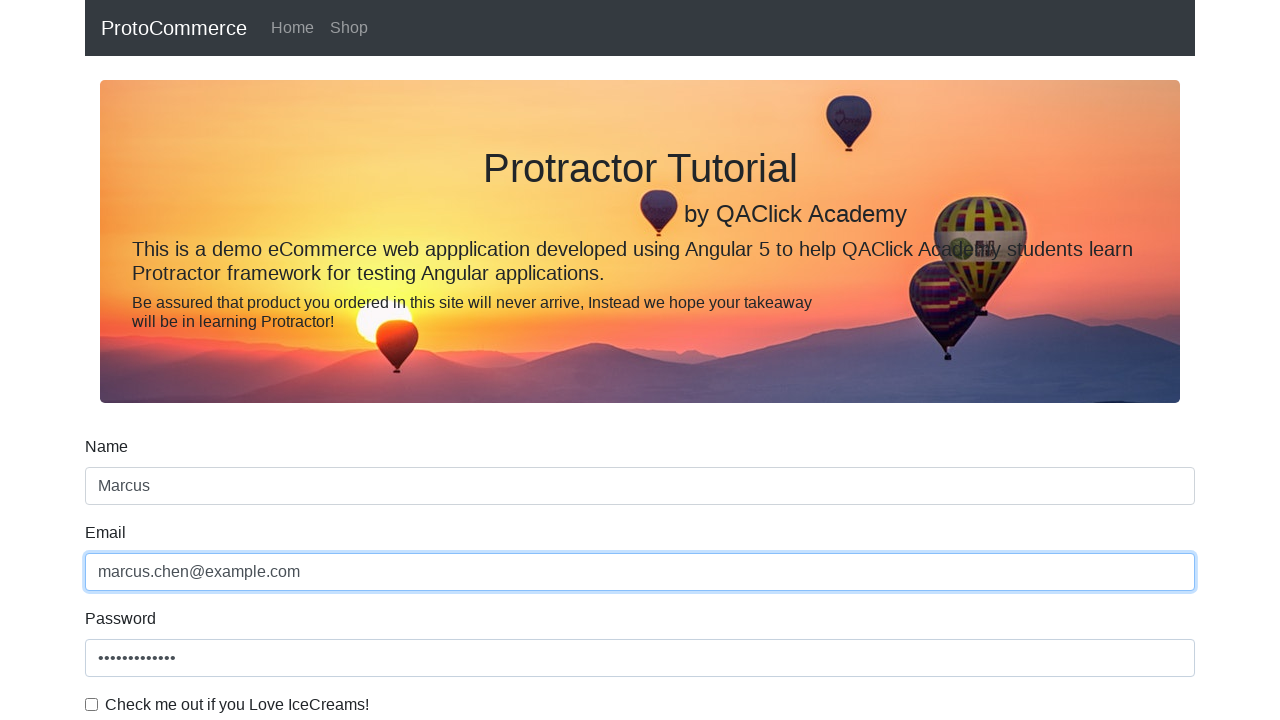

Checked the example checkbox at (92, 704) on #exampleCheck1
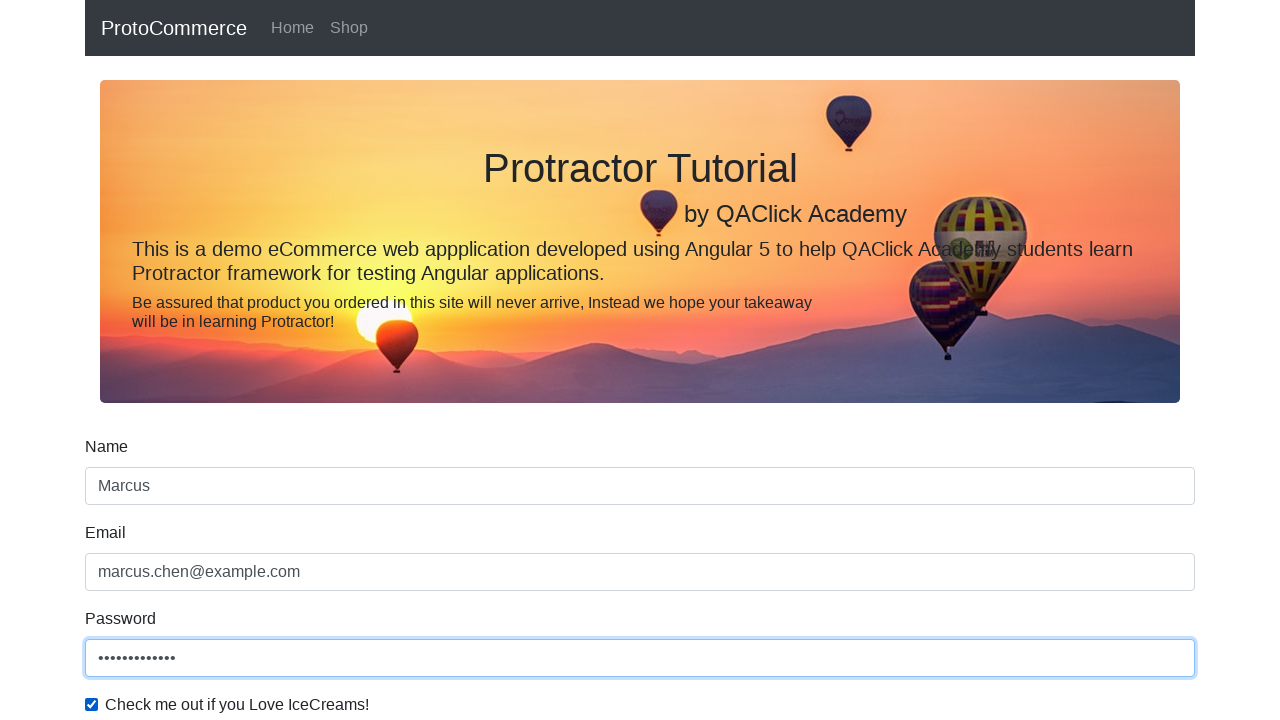

Selected 'Female' from gender dropdown on #exampleFormControlSelect1
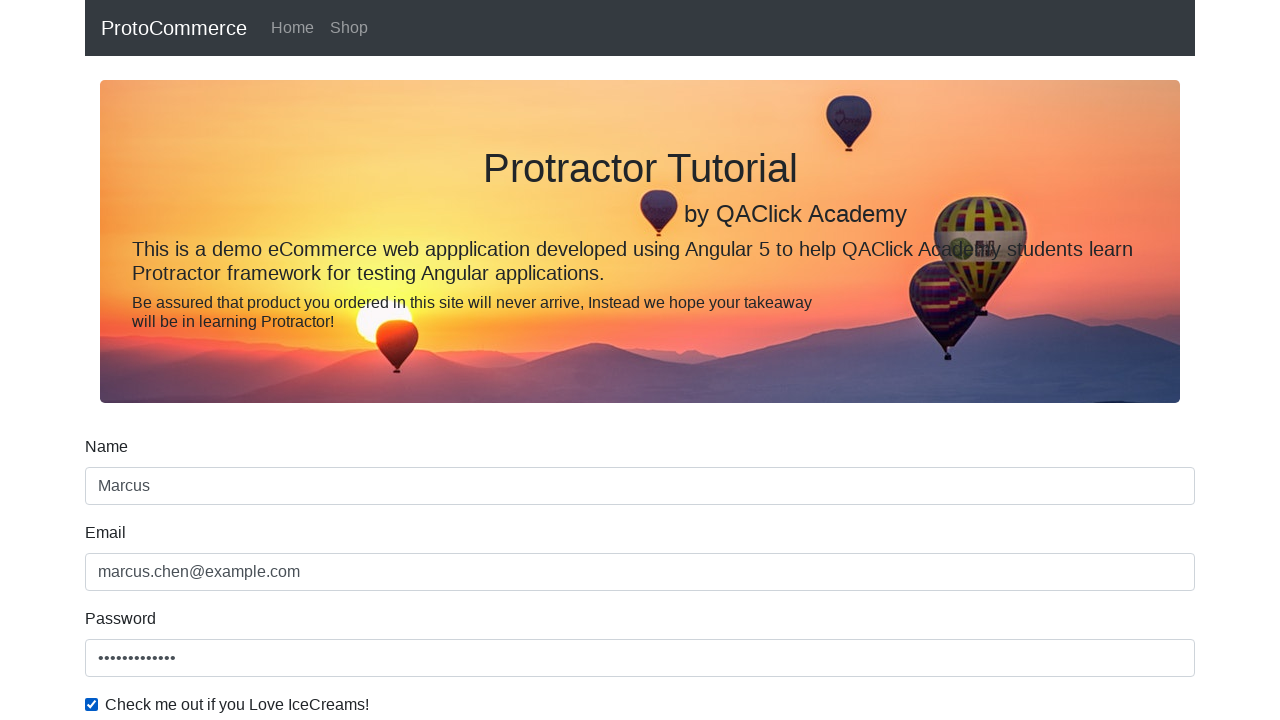

Clicked employment status radio button at (238, 360) on #inlineRadio1
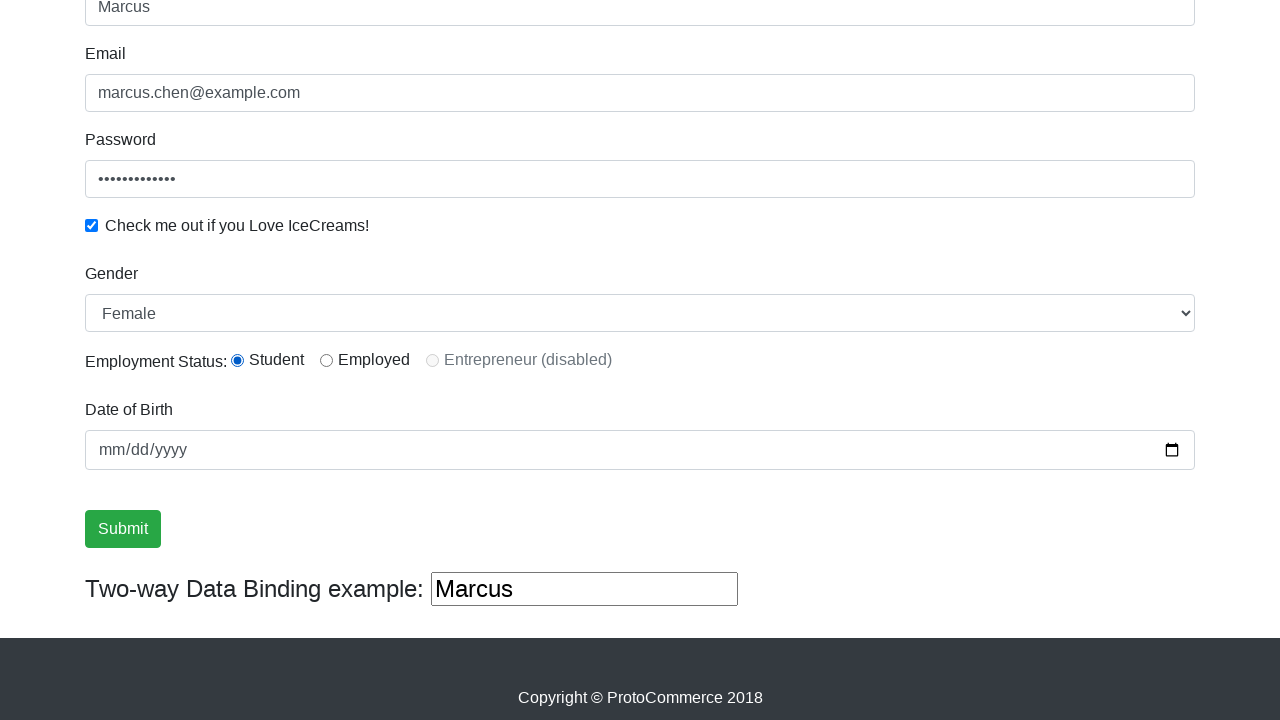

Filled birthday field with '1995-08-15' on input[name='bday']
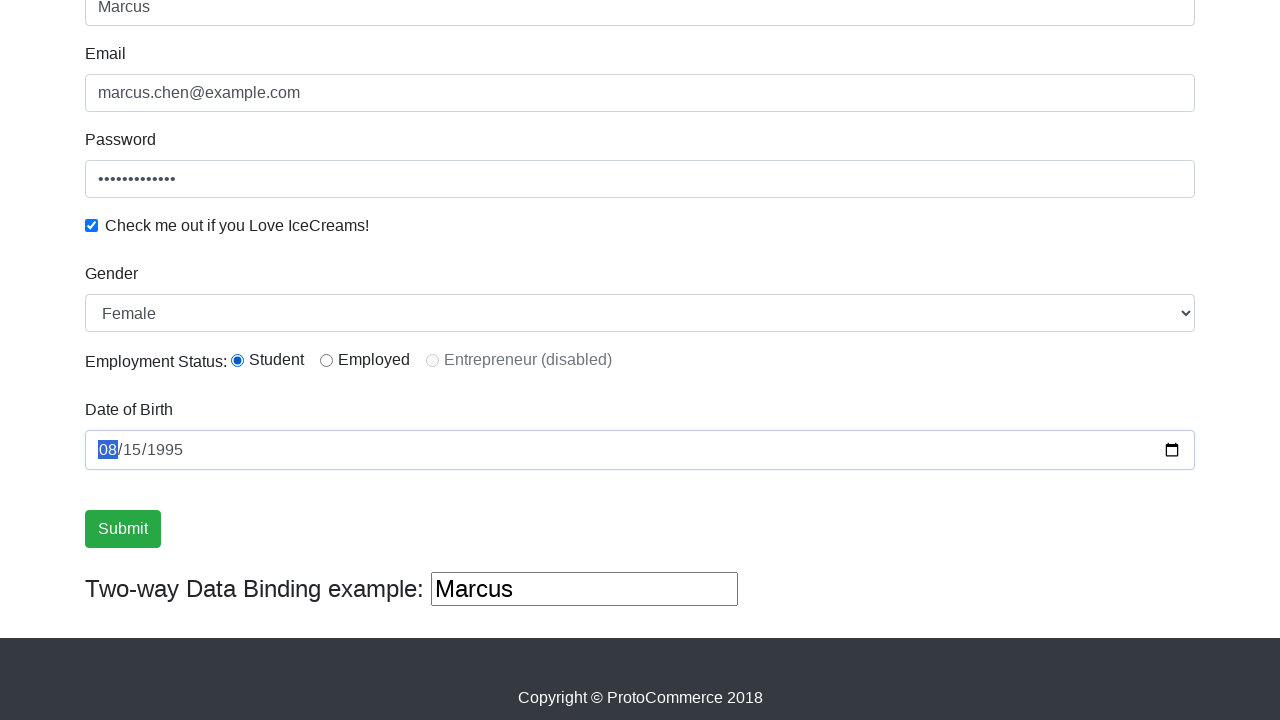

Clicked submit button to submit the form at (123, 529) on .btn-success
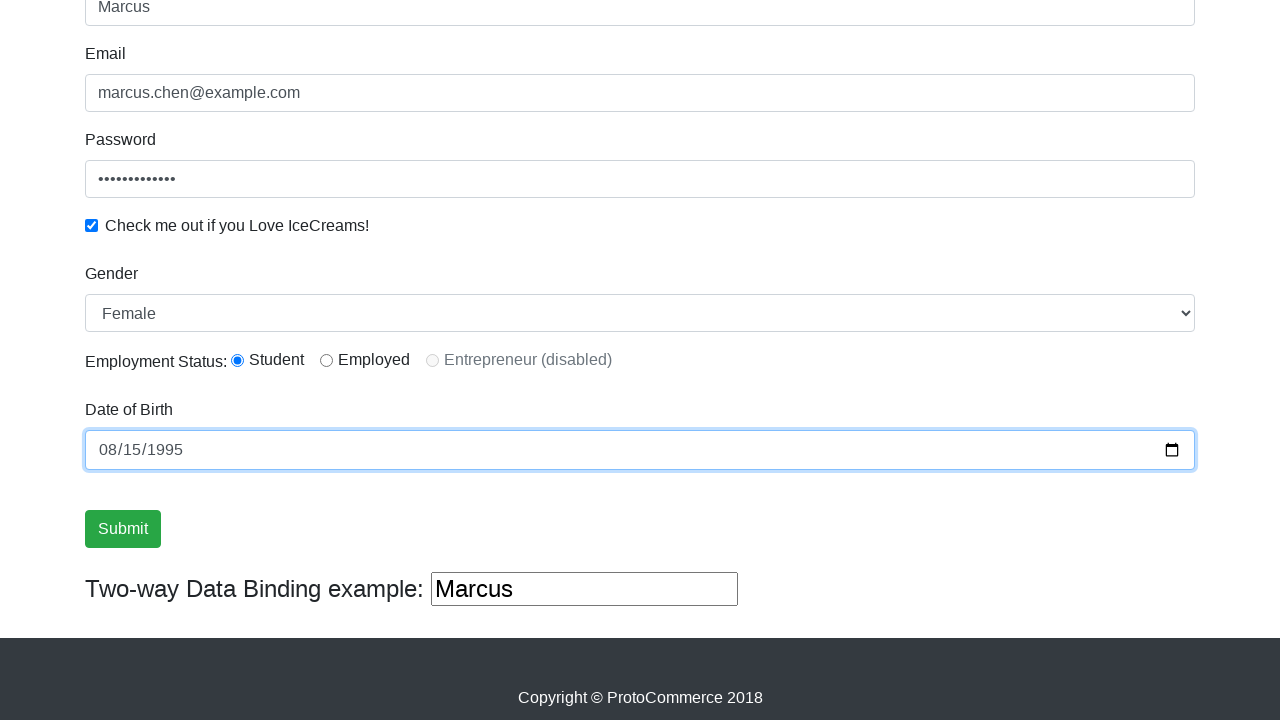

Success message appeared after form submission
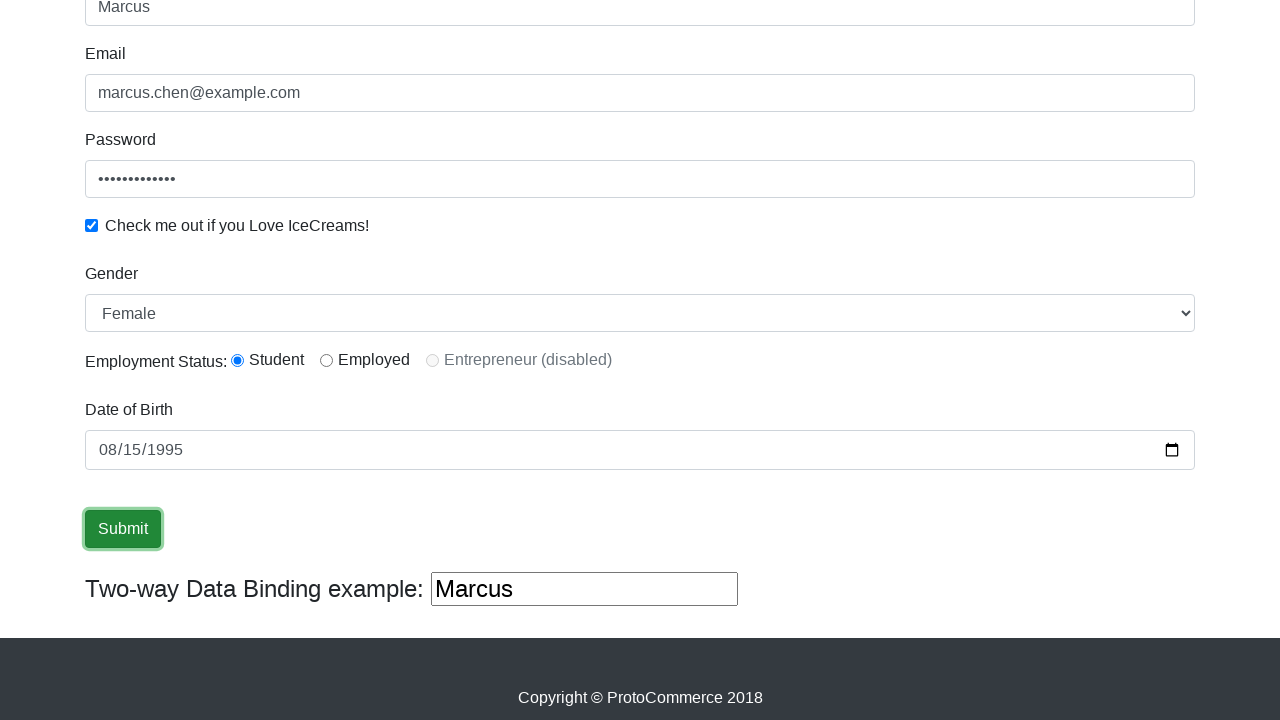

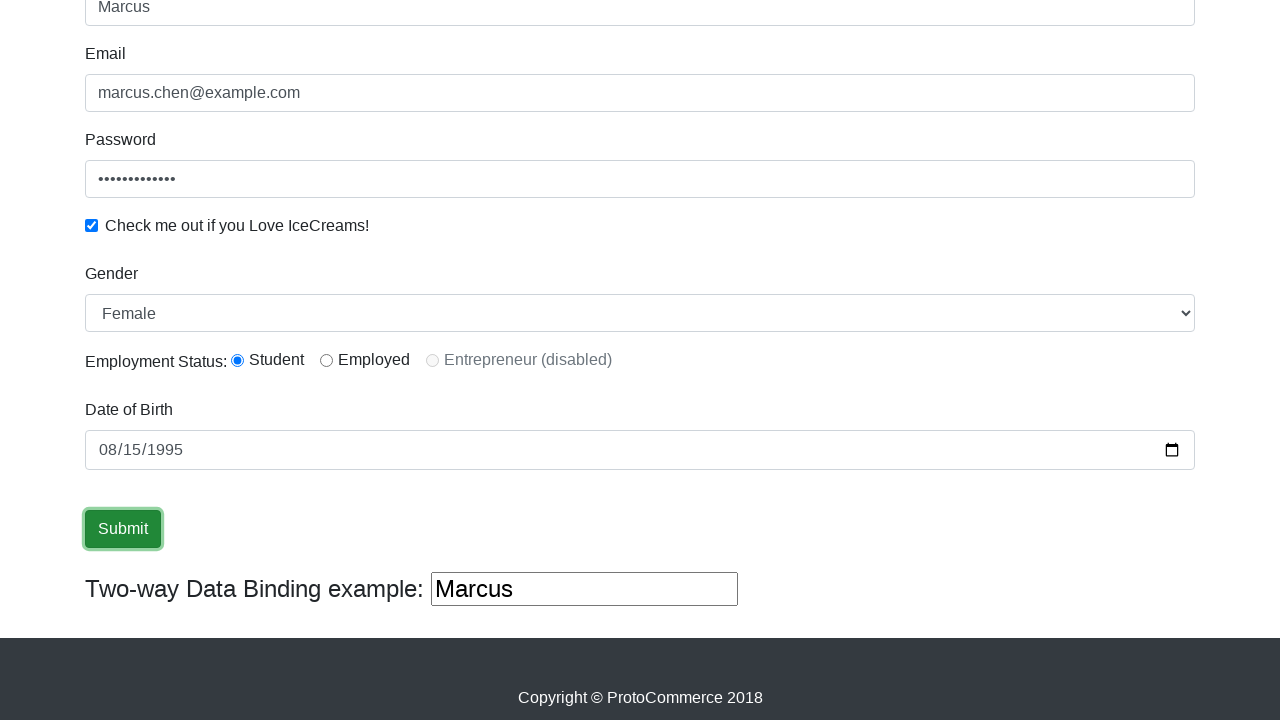